Tests navigation to Upload and Download page by scrolling down with arrow keys and clicking the menu item

Starting URL: https://demoqa.com/elements

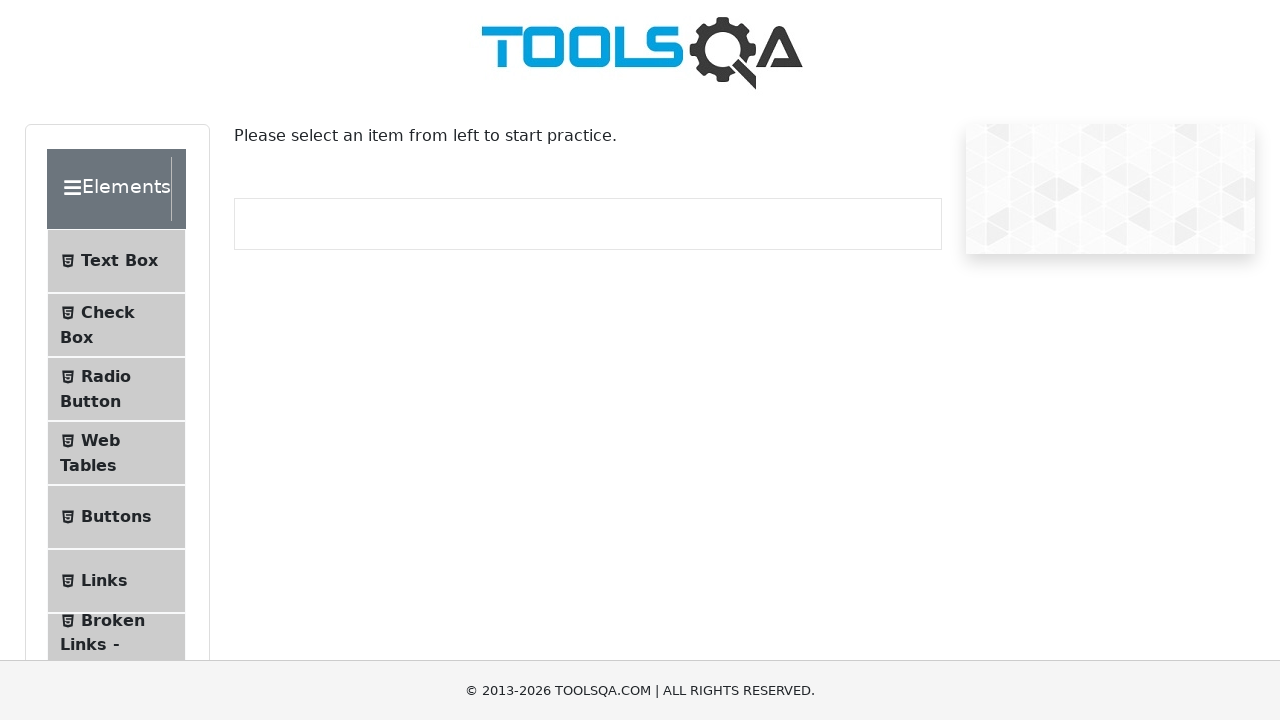

Pressed ArrowDown key to scroll
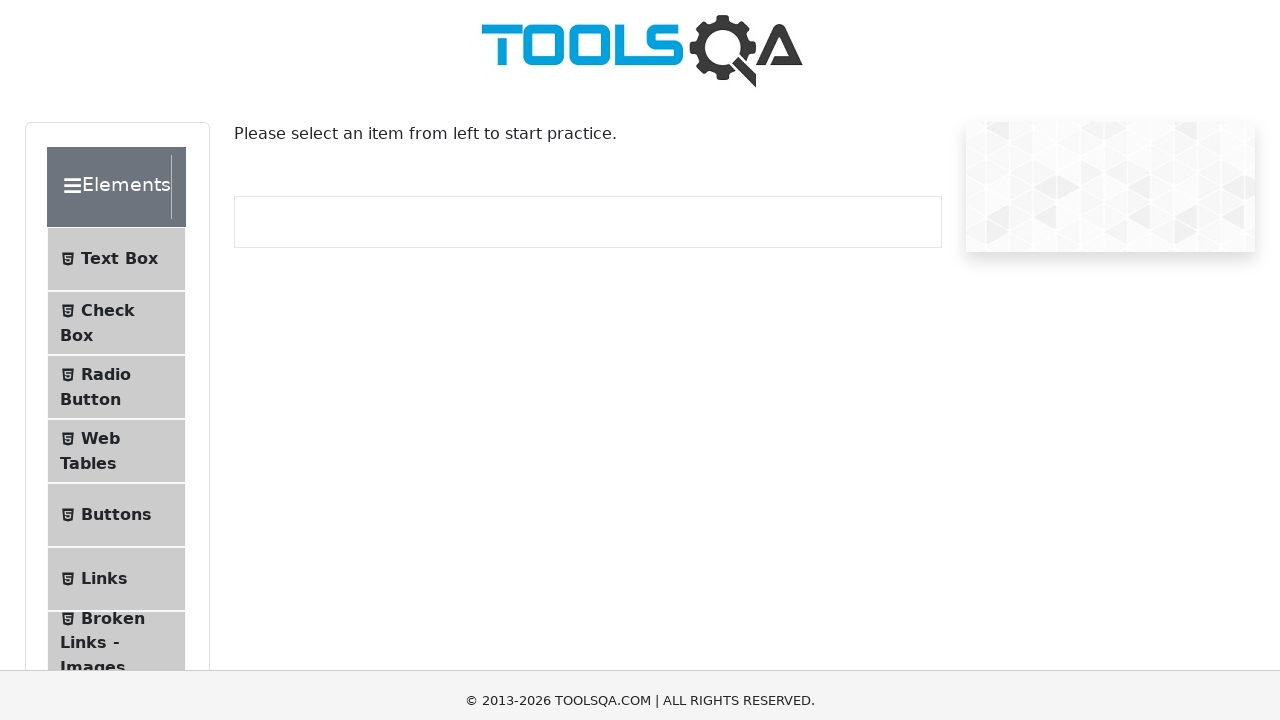

Pressed ArrowDown key to scroll
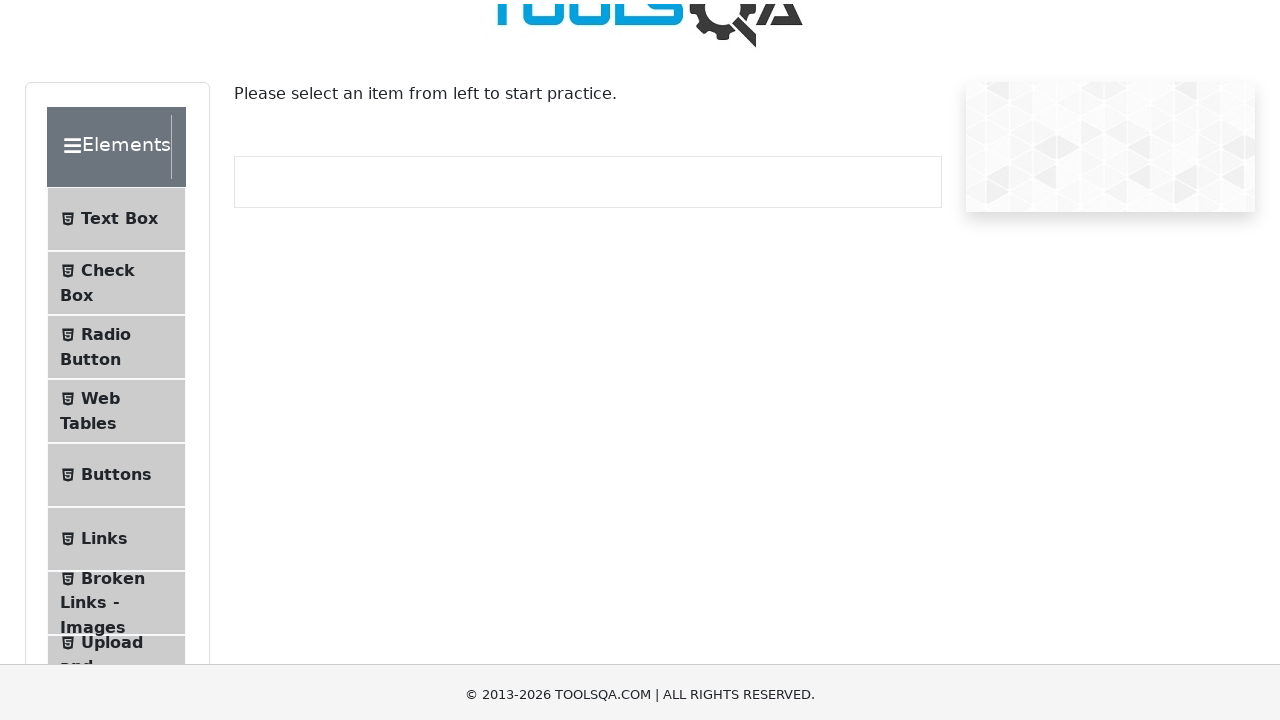

Pressed ArrowDown key to scroll
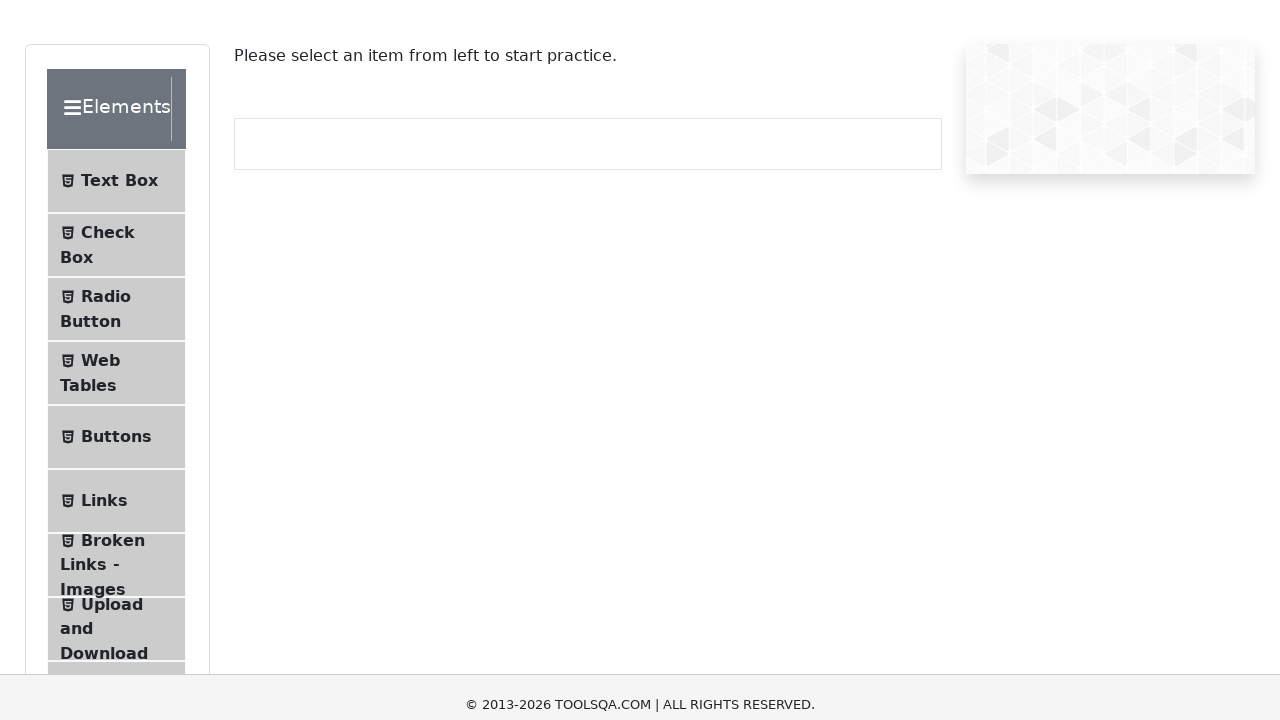

Pressed ArrowDown key to scroll
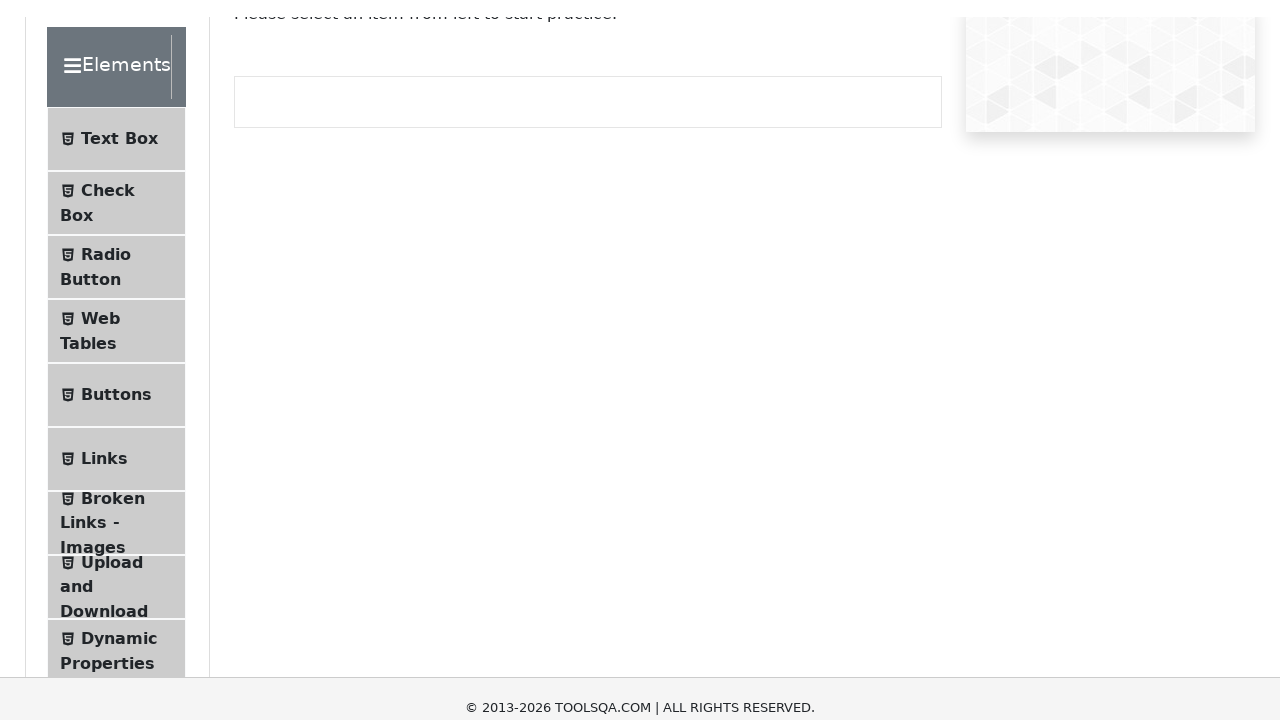

Pressed ArrowDown key to scroll
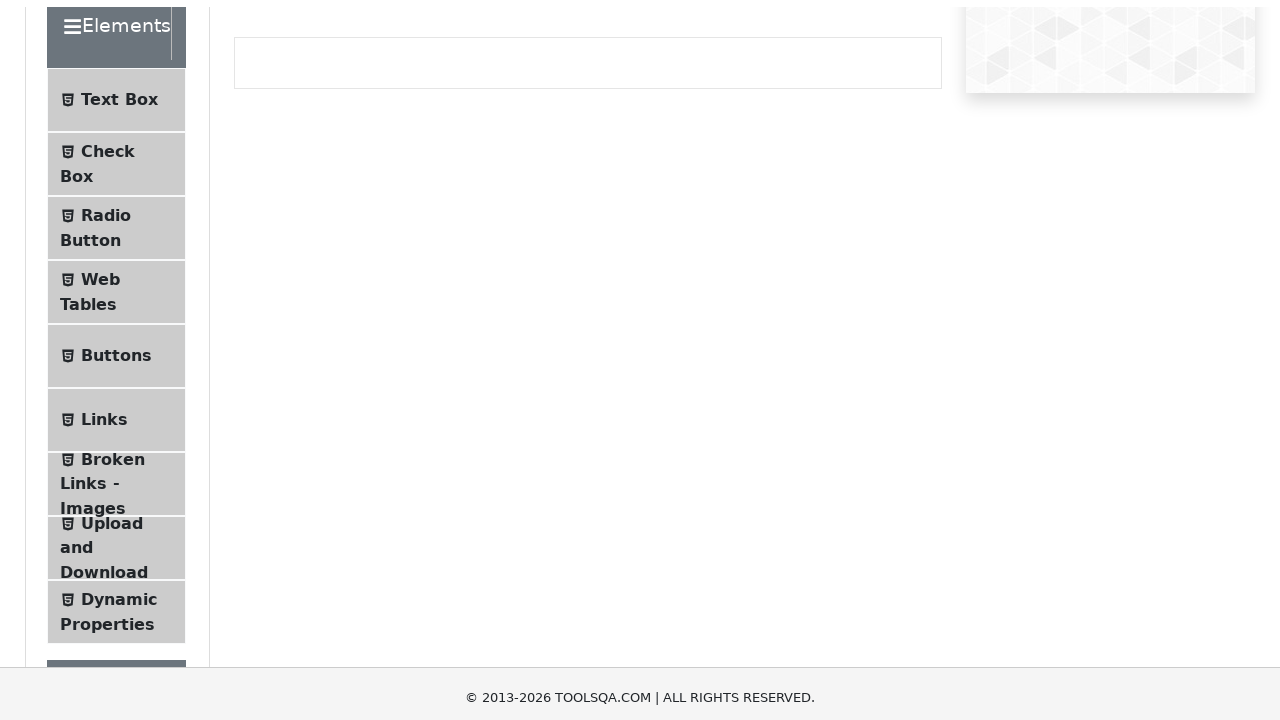

Waited for scrolling to complete
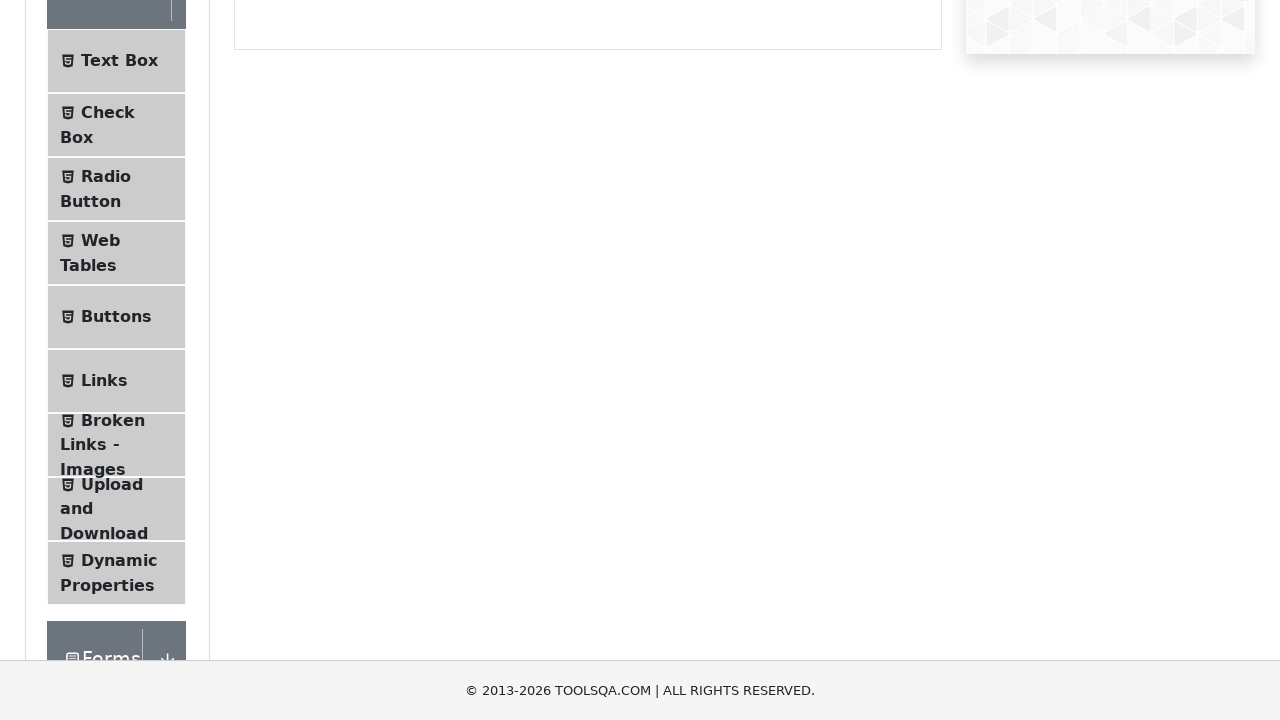

Clicked on 'Upload and Download' menu item at (112, 484) on xpath=//span[text()='Upload and Download']
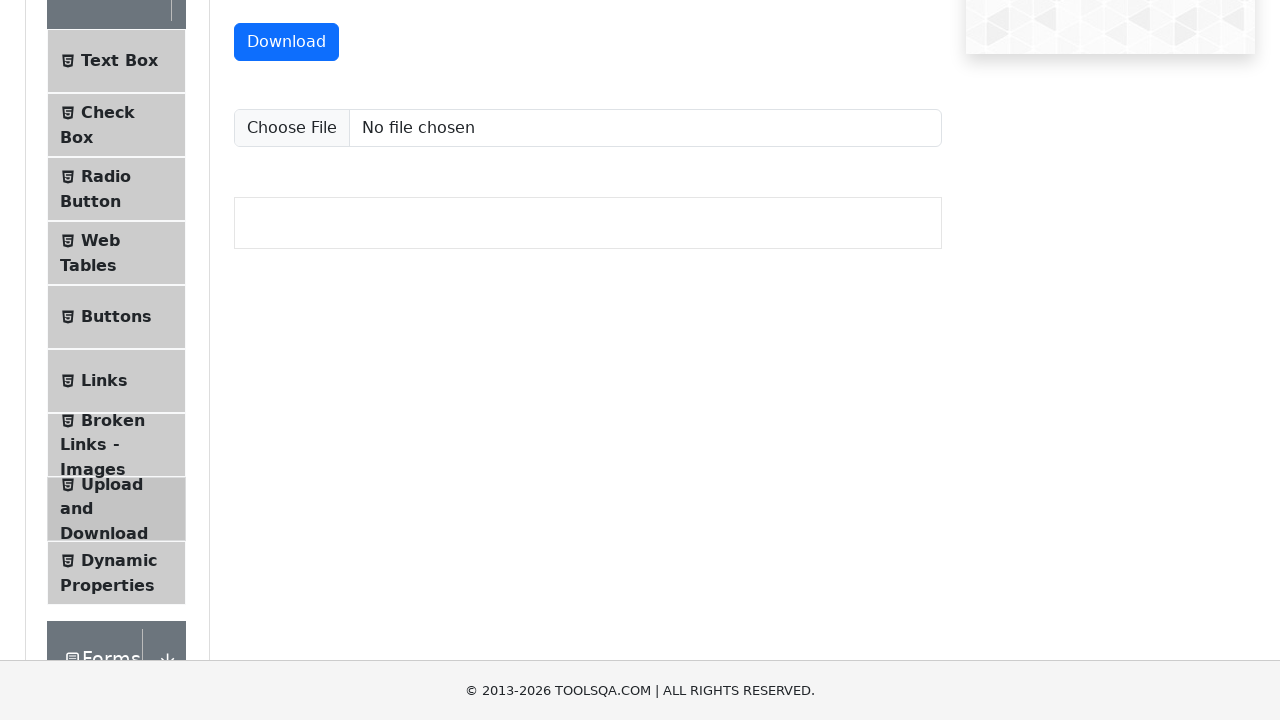

Verified navigation to Upload and Download page at https://demoqa.com/upload-download
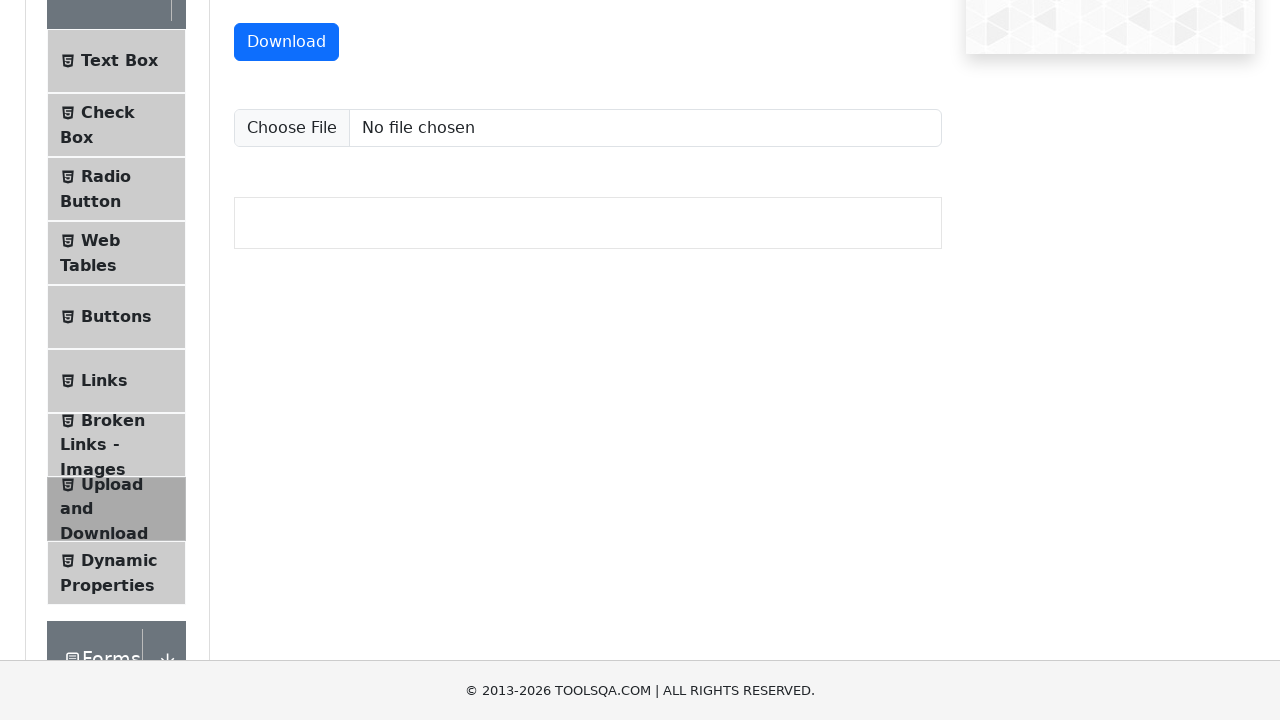

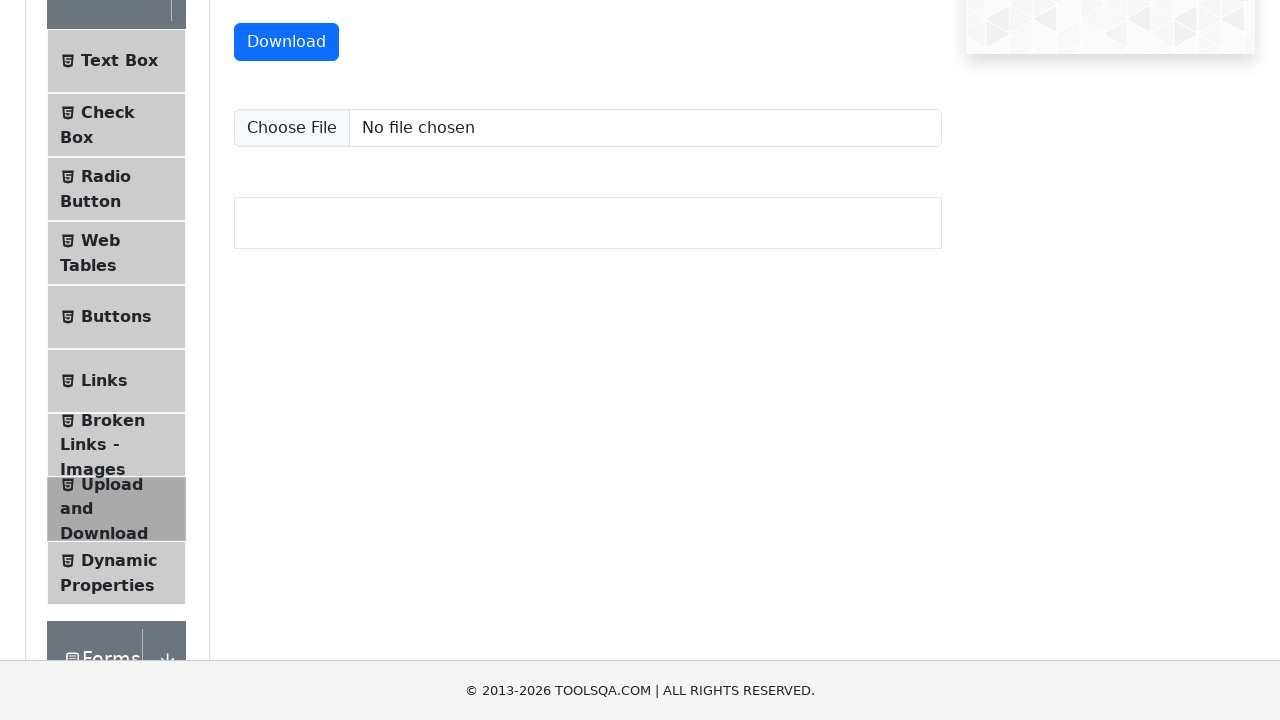